Navigates through multiple W3Schools pages testing URL navigation functionality

Starting URL: https://www.w3schools.com

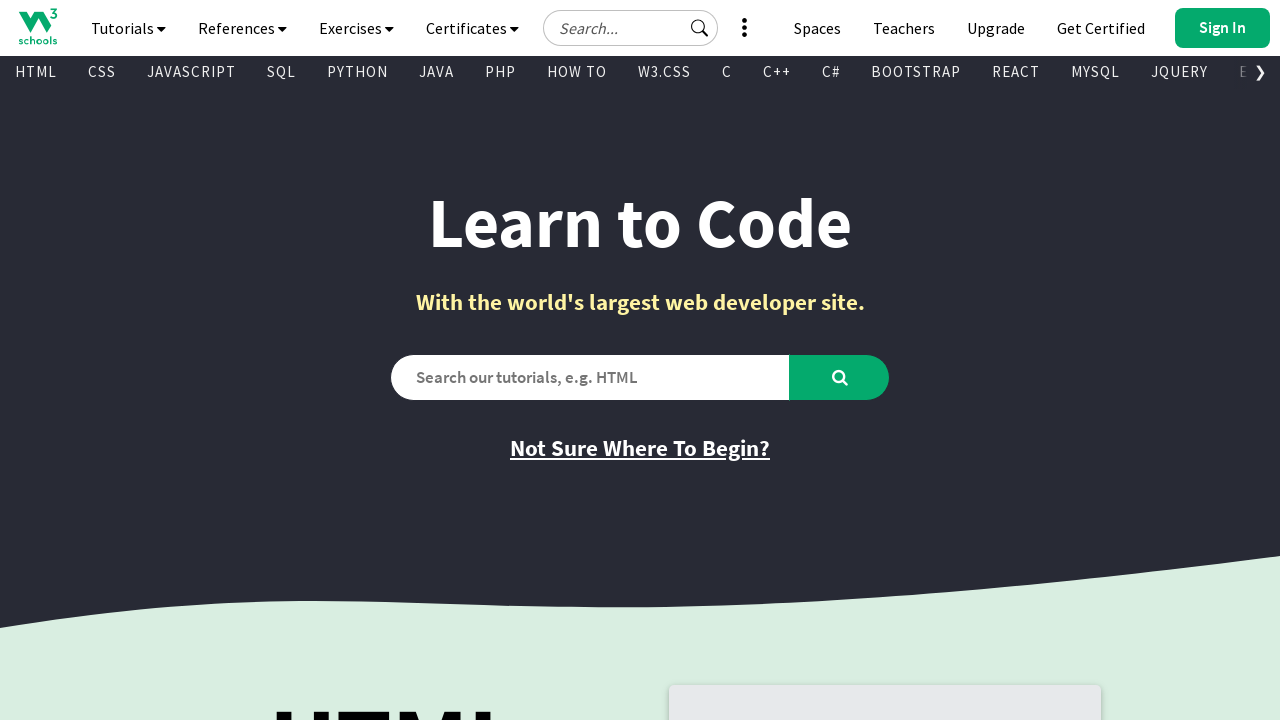

Navigated to W3Schools tryit editor page for button test
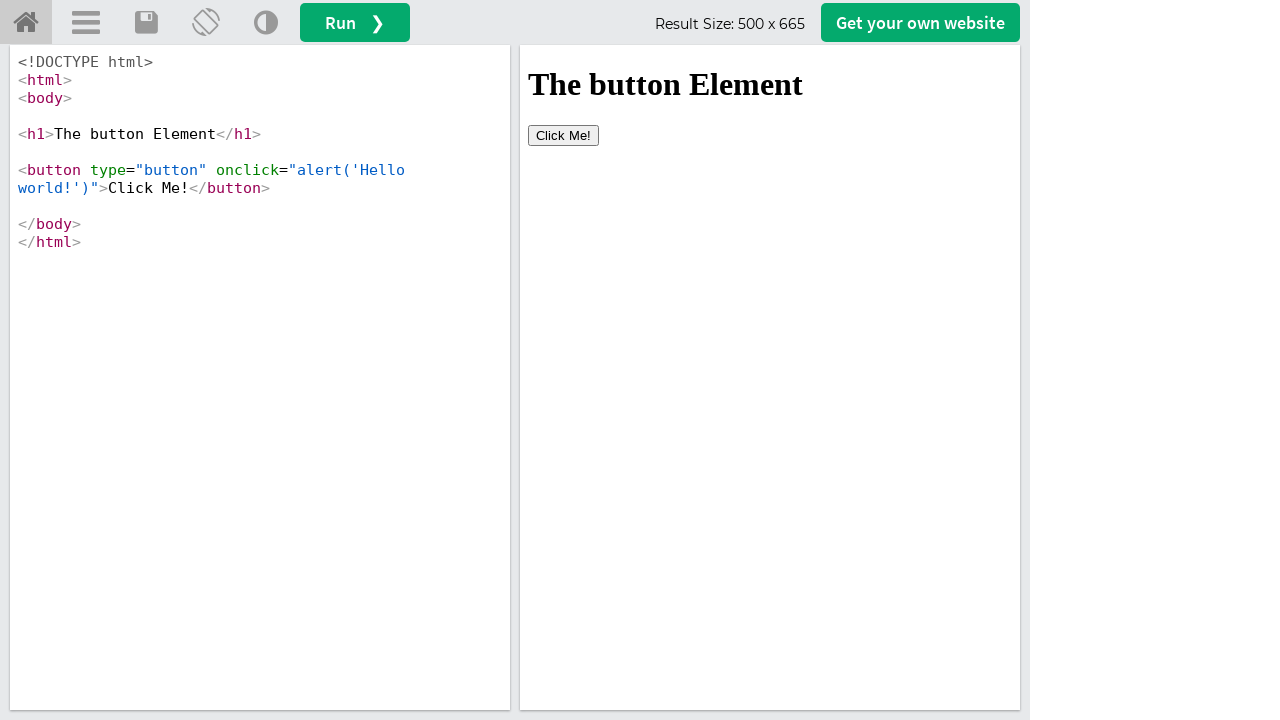

Navigated to W3Schools tryit editor page for disabled button test
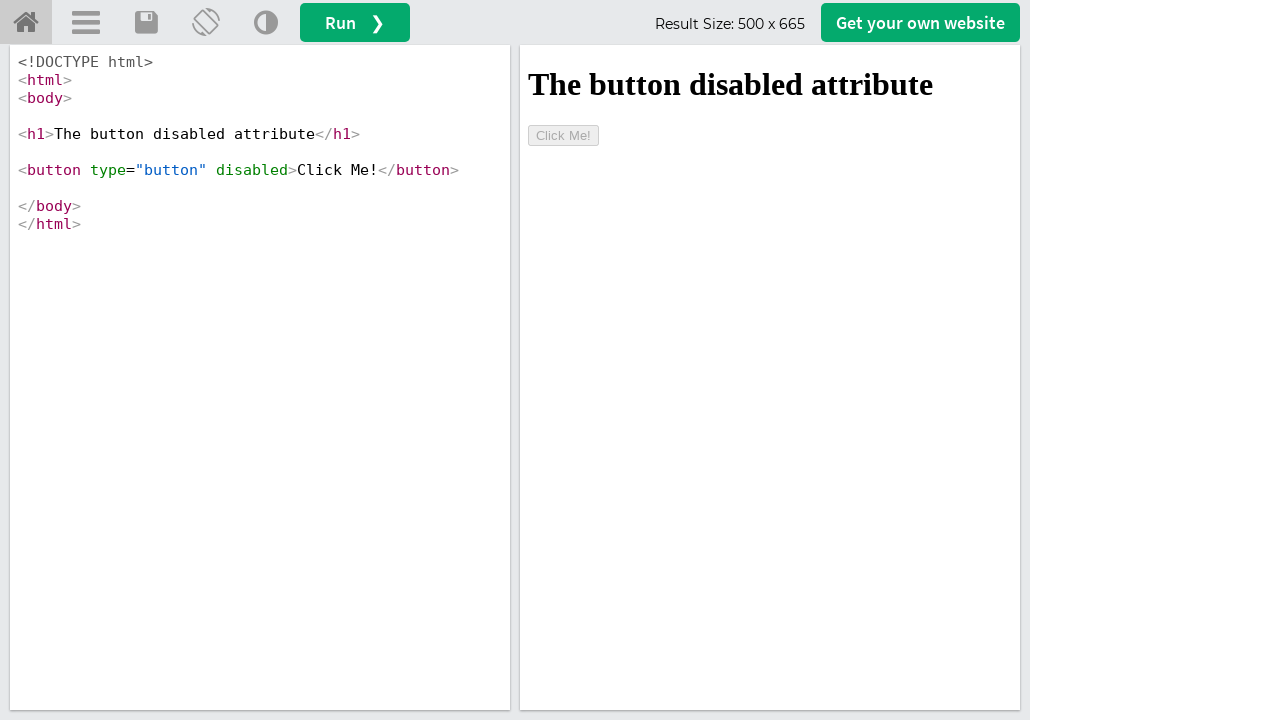

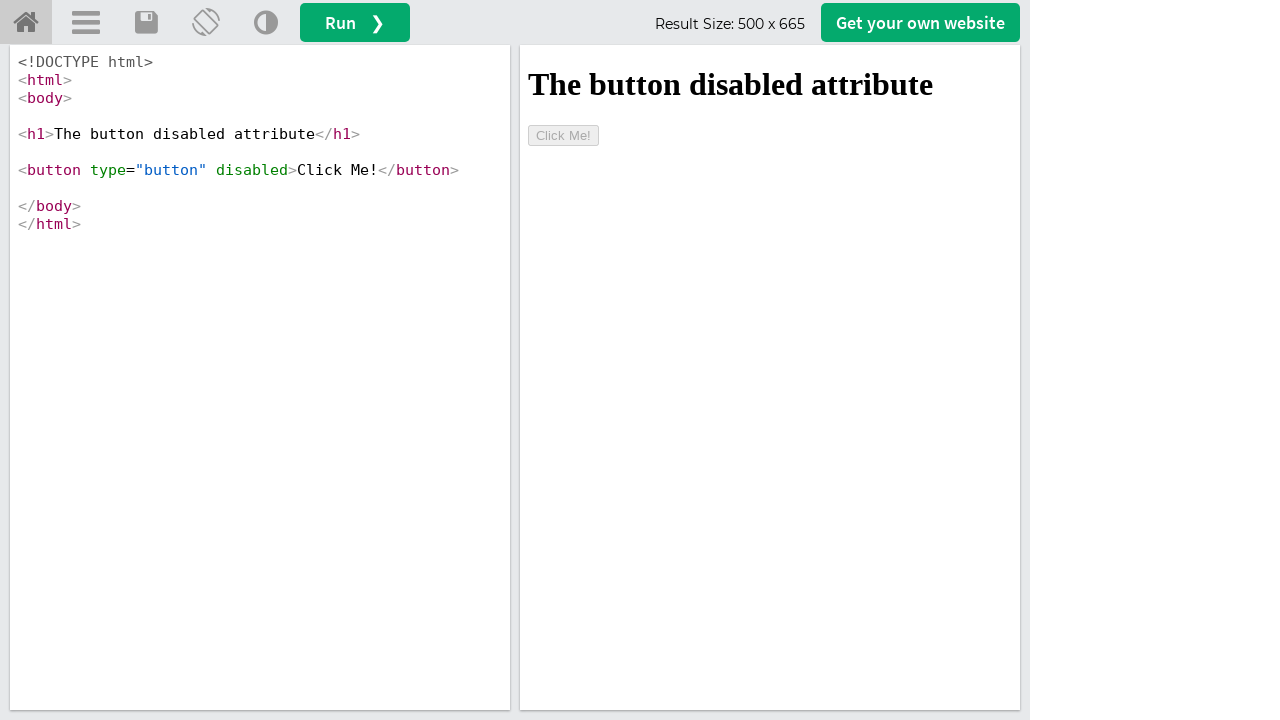